Tests the DataTables editor functionality by creating a new user record with form data, verifying the record was added, deleting the record, and confirming the deletion through search.

Starting URL: https://editor.datatables.net/

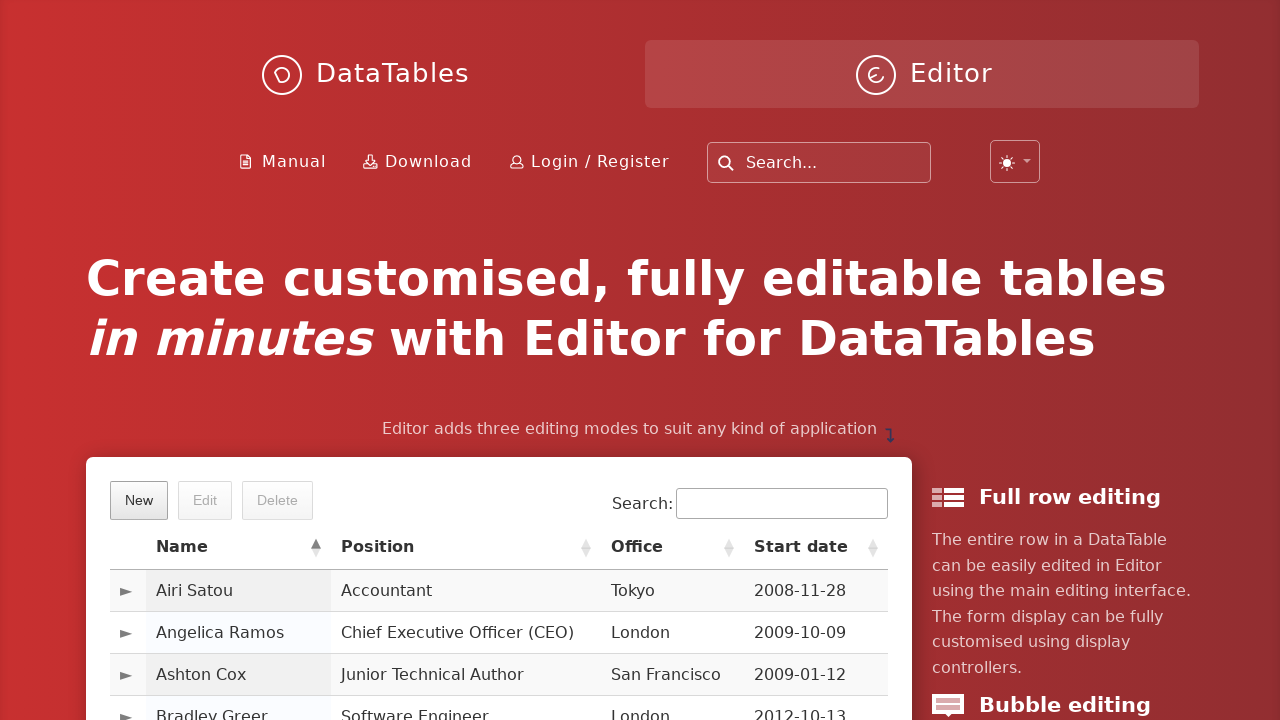

Clicked the 'New' button to open create form at (139, 500) on xpath=//*[@class='dt-button buttons-create']
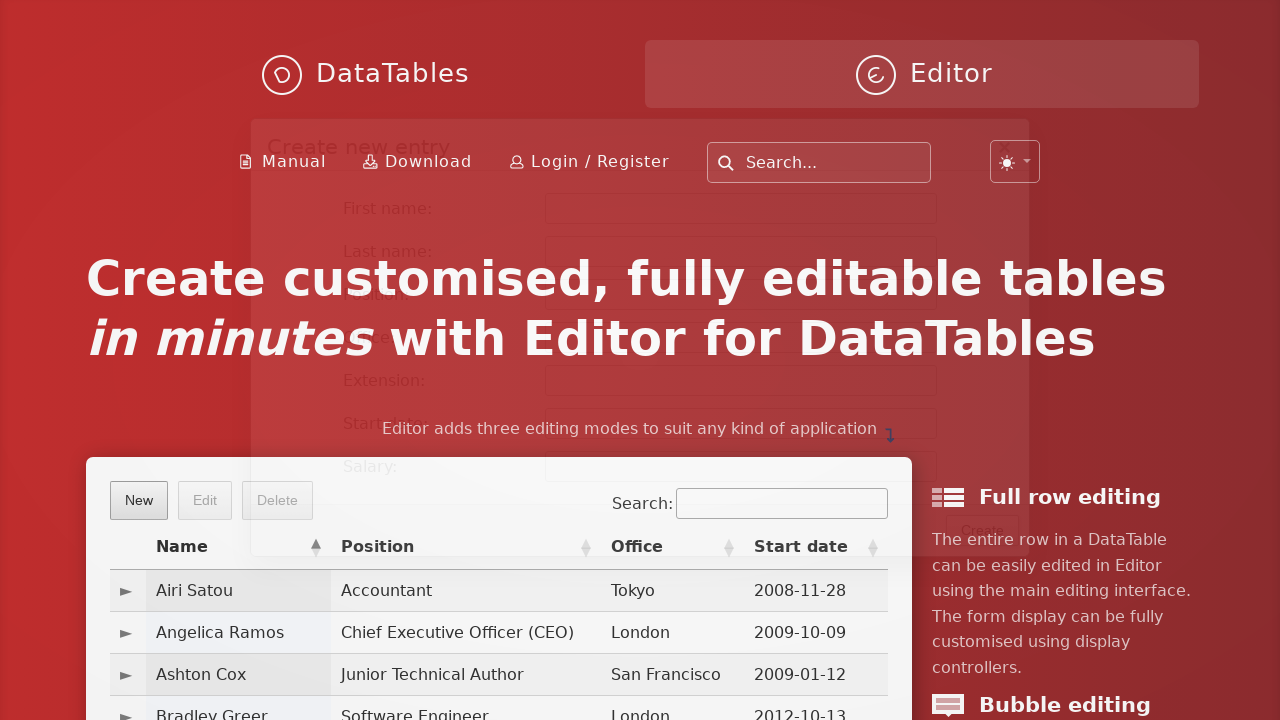

Filled first name field with 'Ahmet' on #DTE_Field_first_name
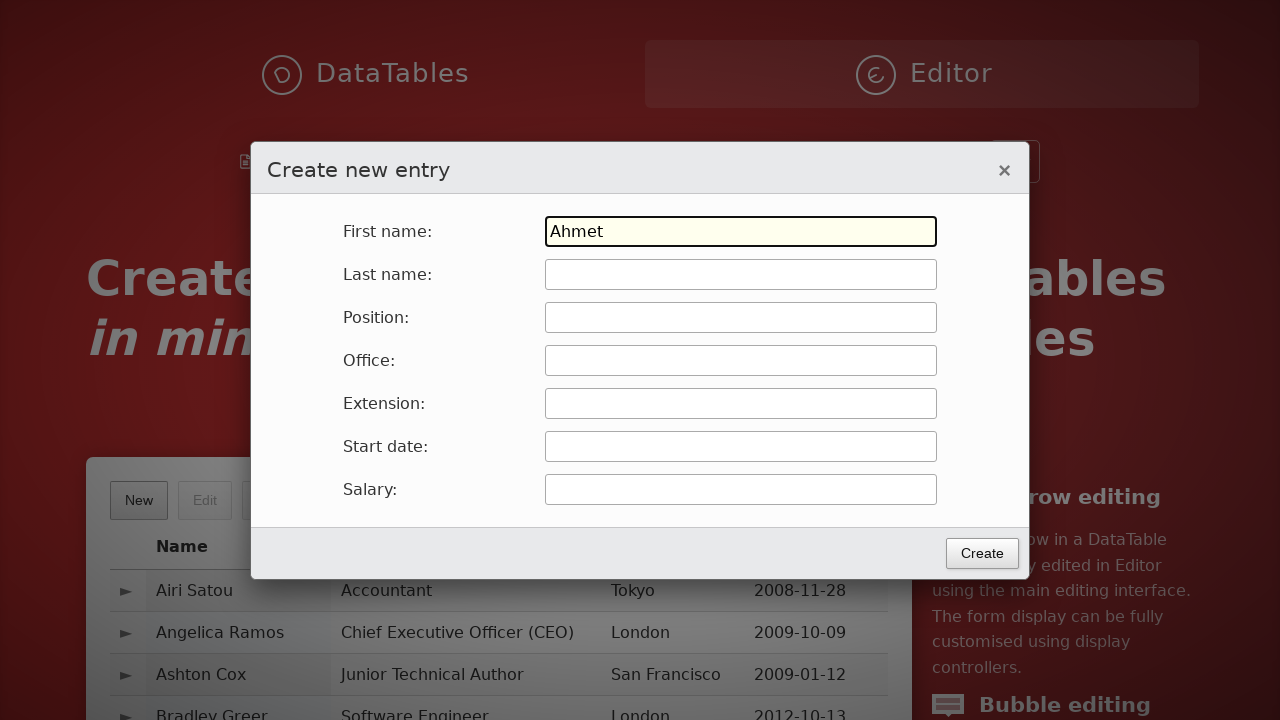

Filled last name field with 'Ates' on #DTE_Field_last_name
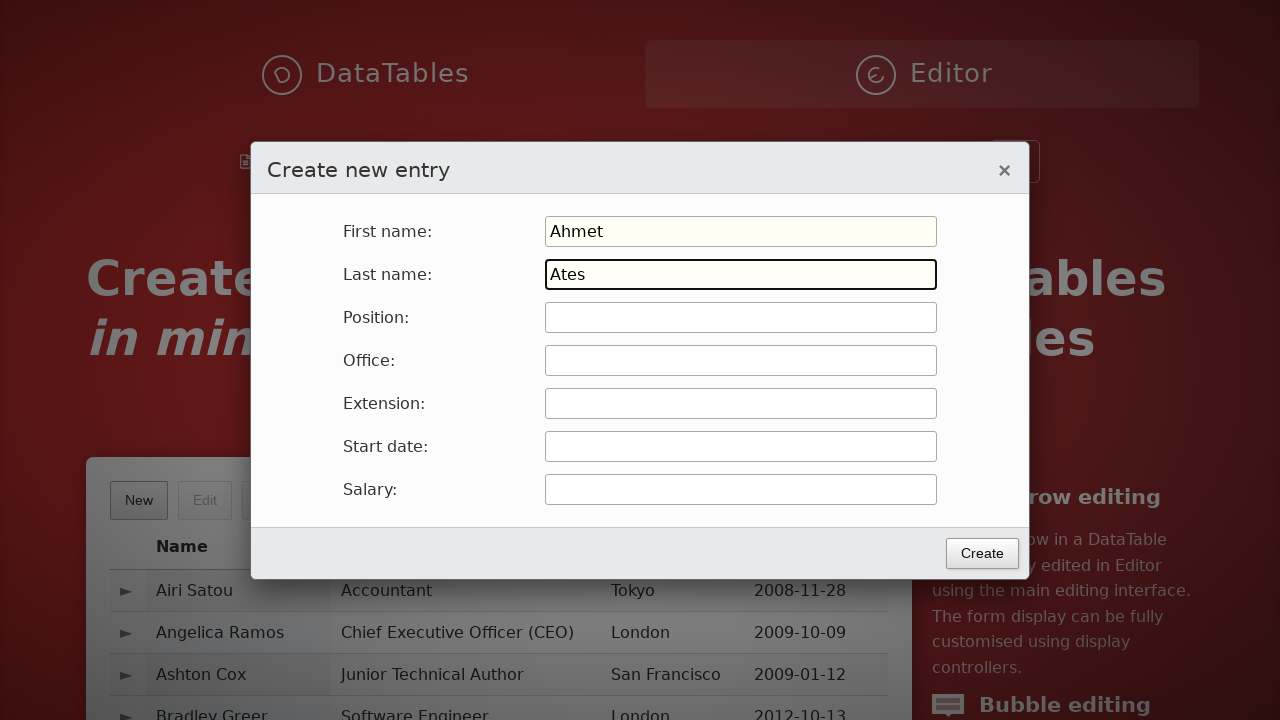

Filled position field with 'QA Engineer' on #DTE_Field_position
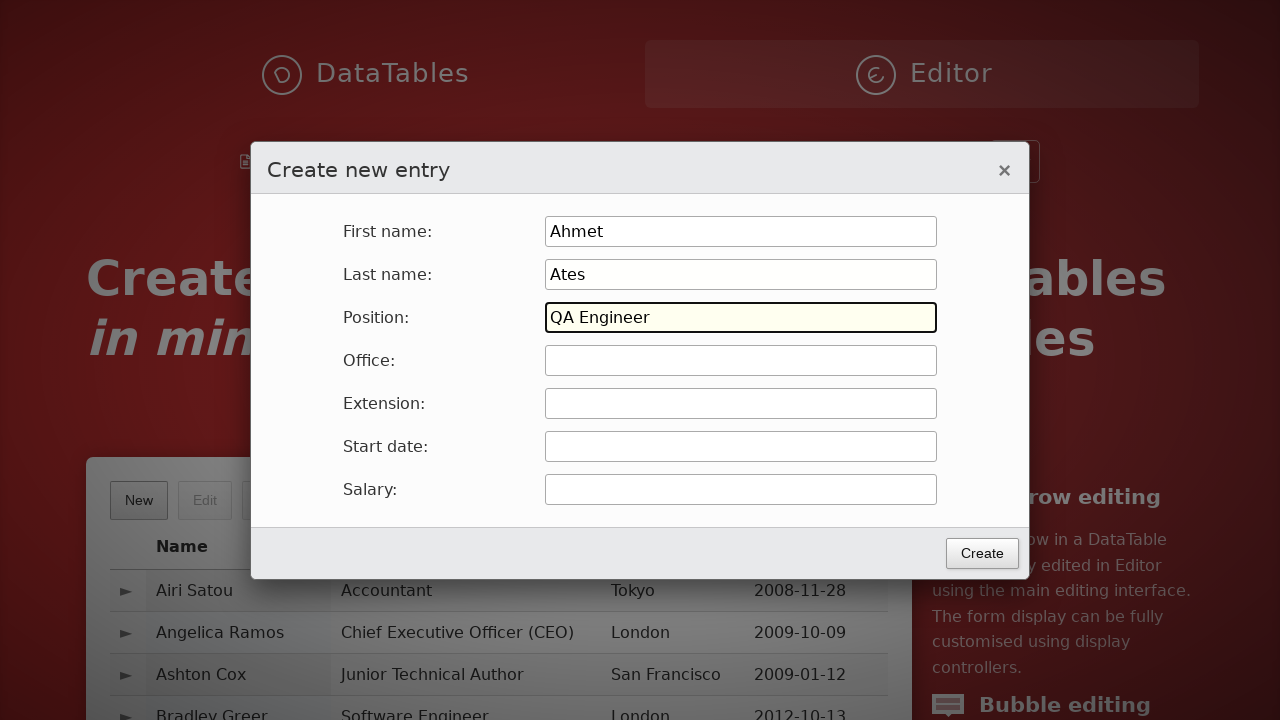

Filled office field with 'Izmir' on #DTE_Field_office
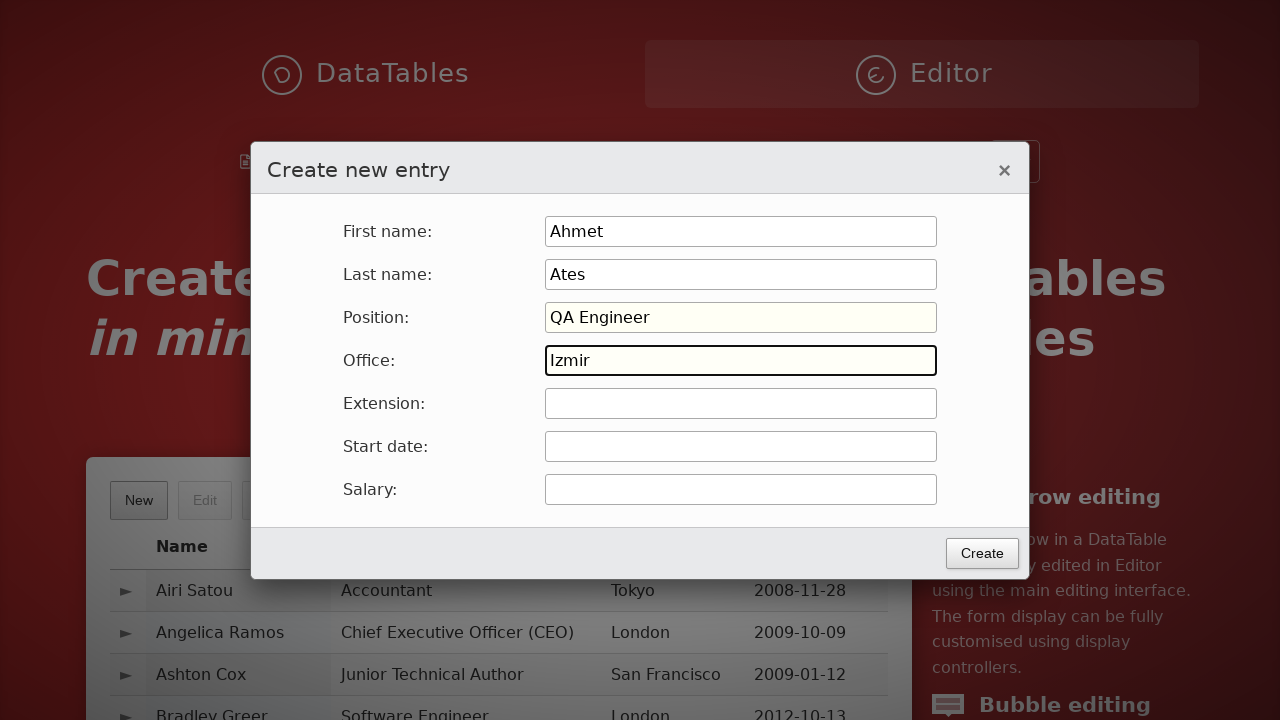

Filled extension field with '4' on #DTE_Field_extn
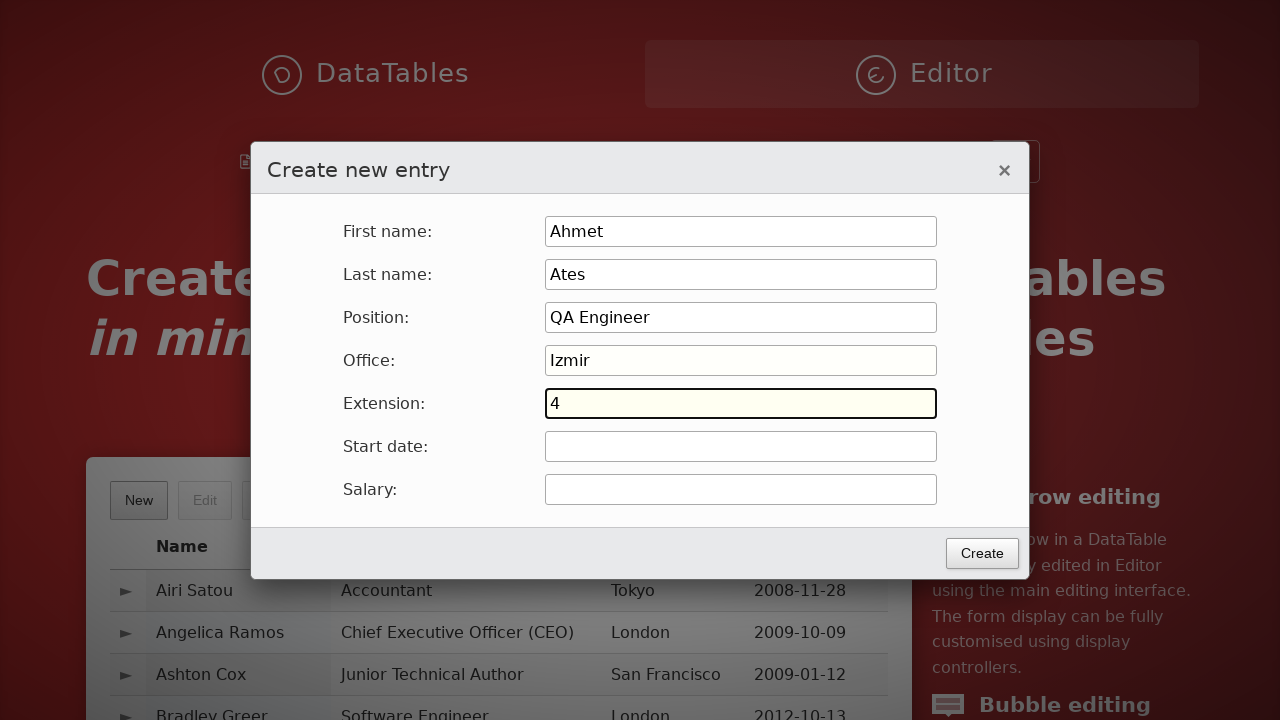

Filled start date field with '2022-12-29' on #DTE_Field_start_date
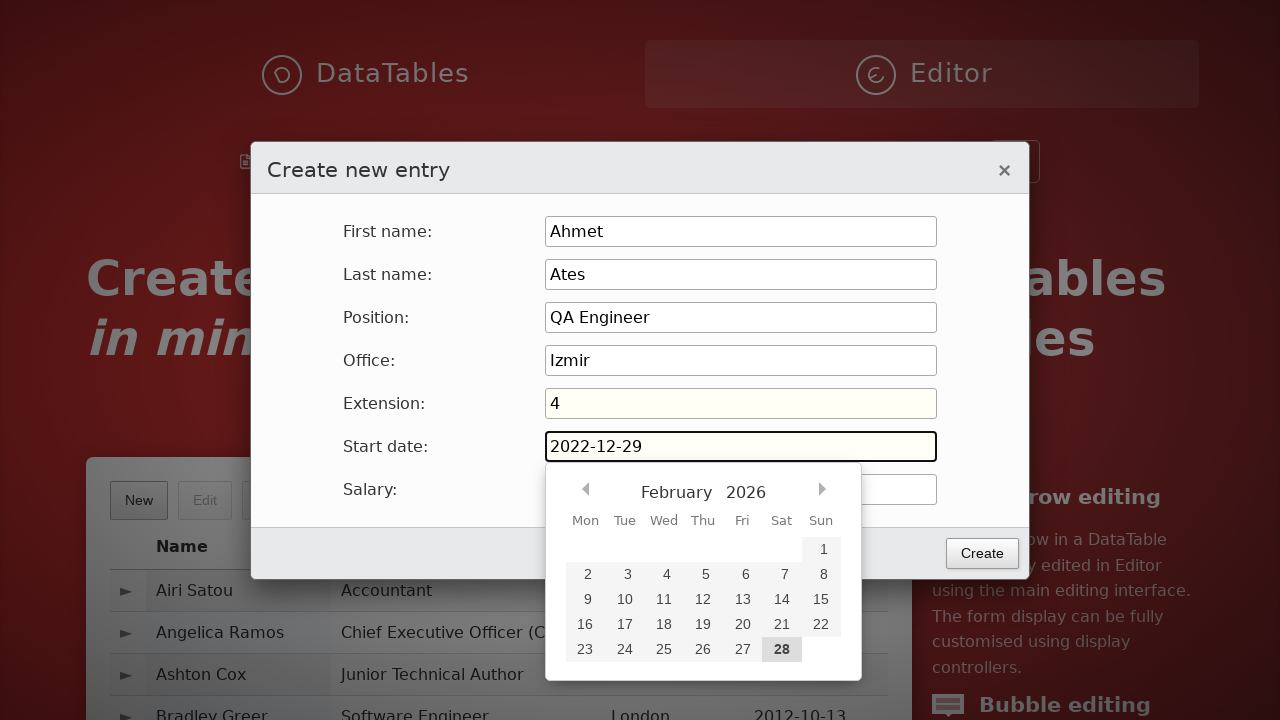

Filled salary field with '10000' on #DTE_Field_salary
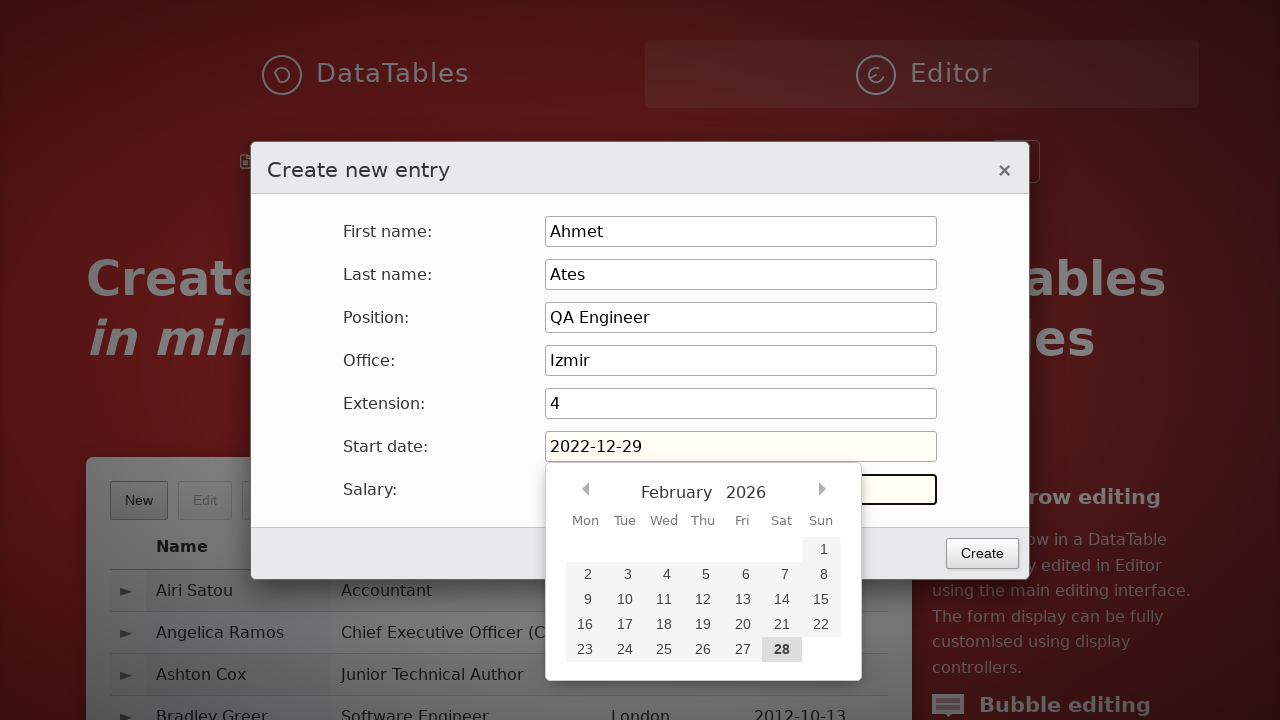

Clicked Create button to submit the form at (982, 553) on button:has-text('Create')
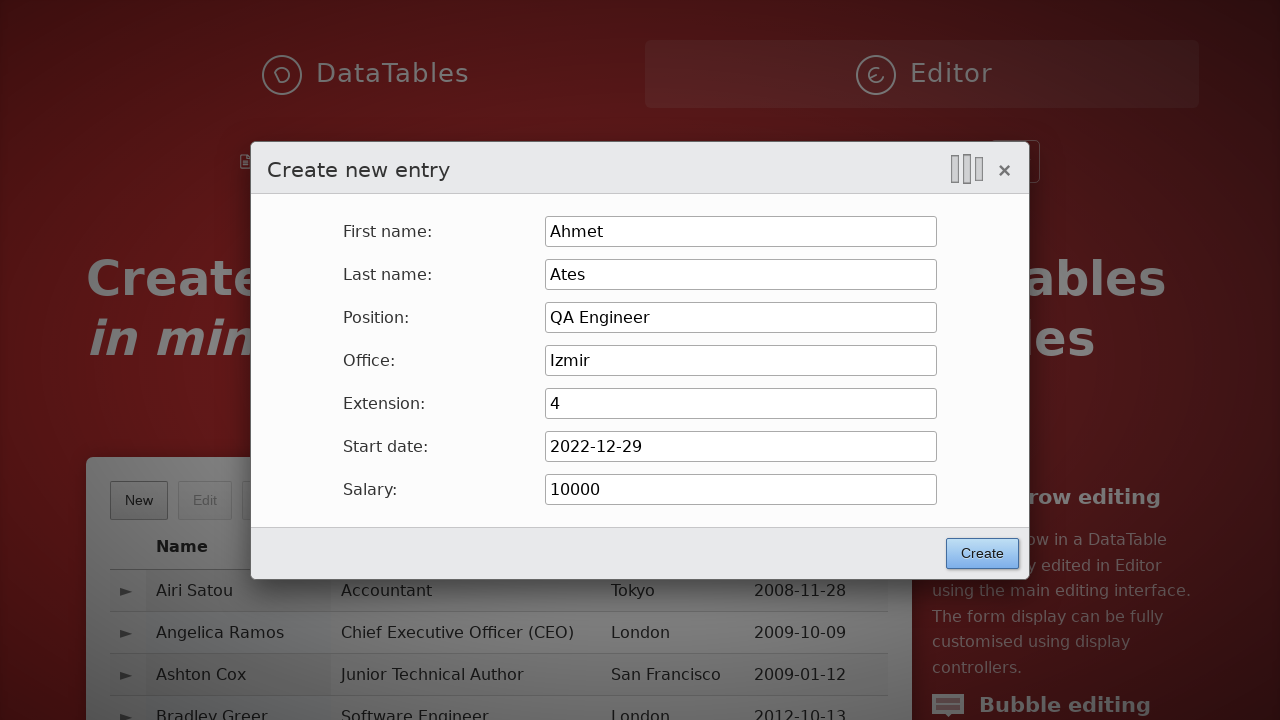

Verified table updated after user creation
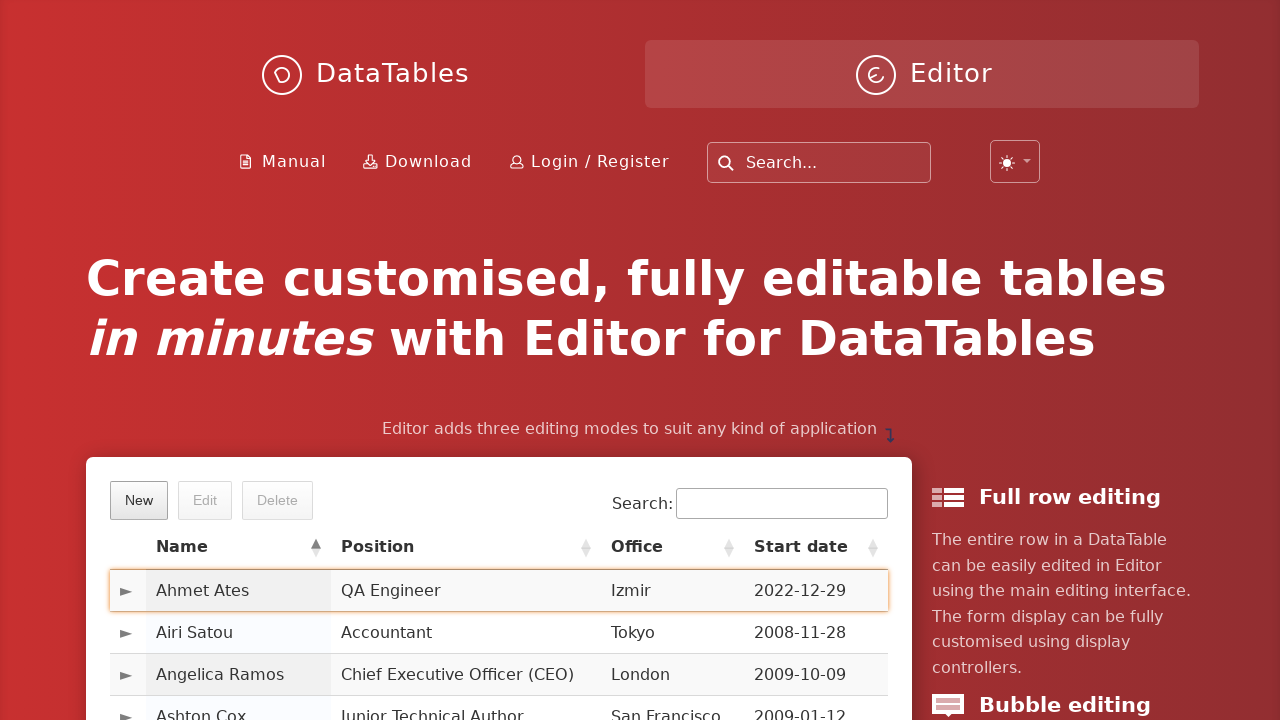

Clicked on the newly created row to select it at (499, 591) on #row_58
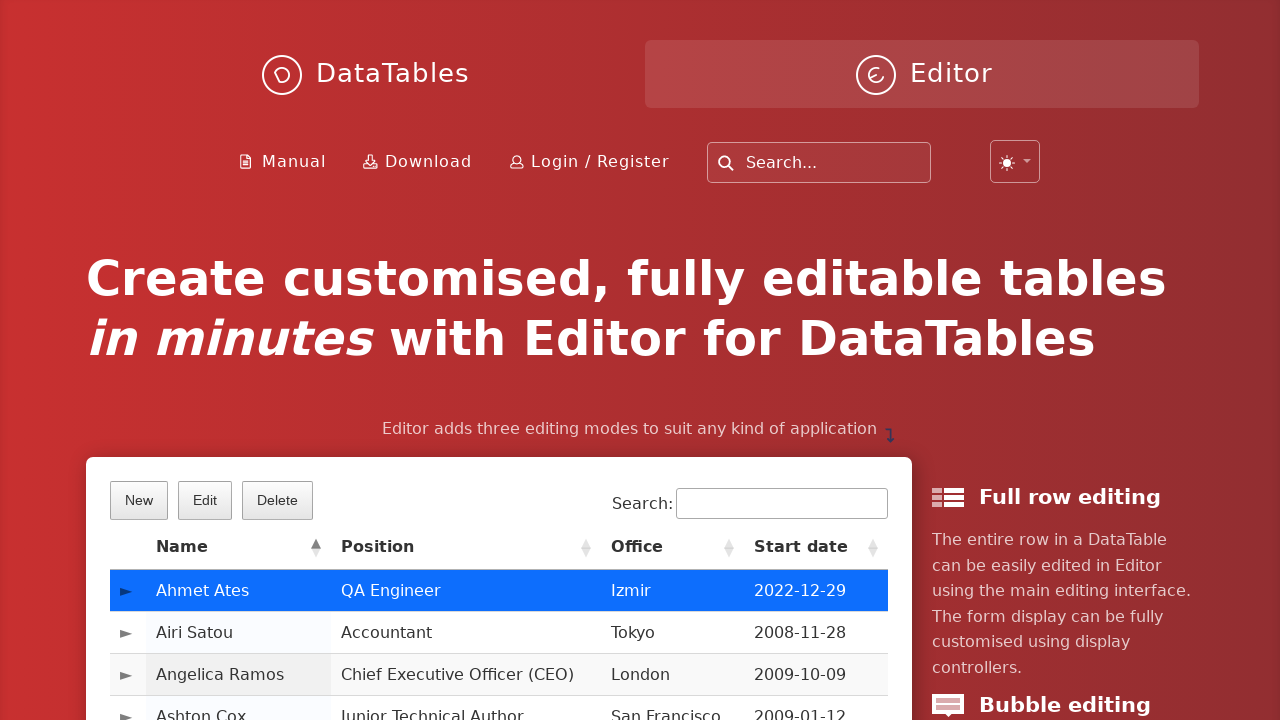

Clicked Delete button in toolbar at (277, 500) on button:has-text('Delete')
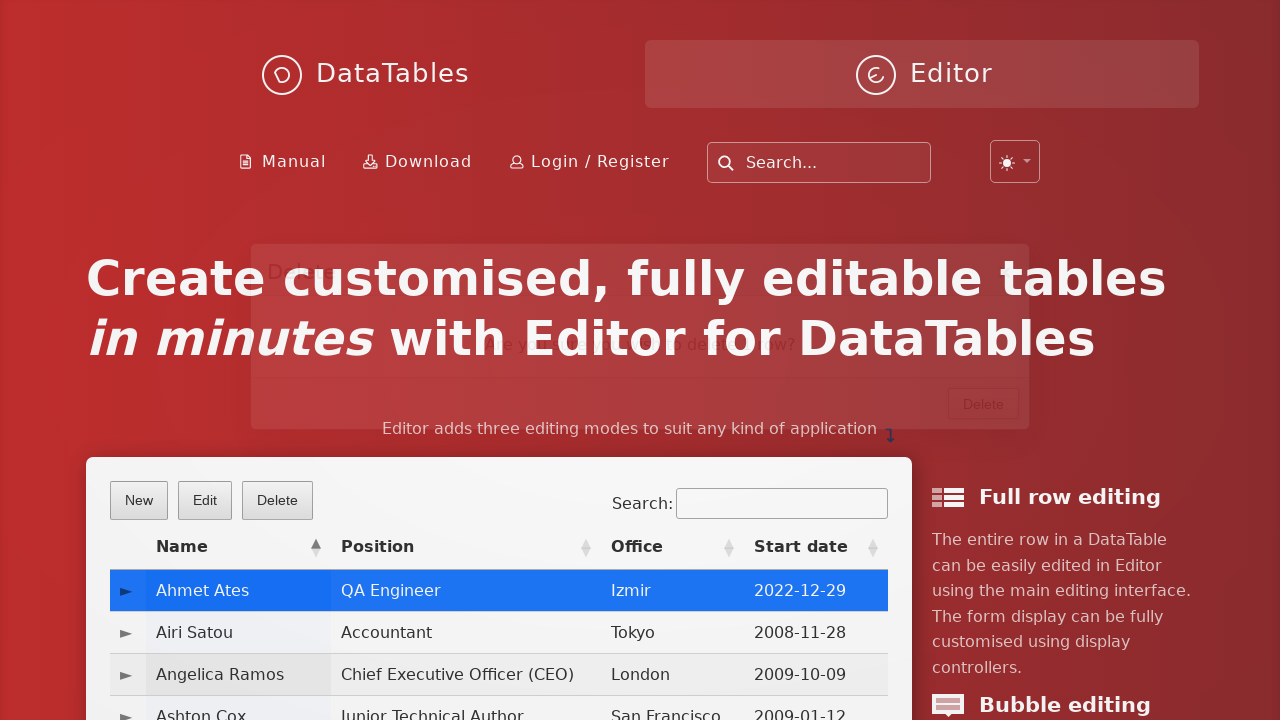

Confirmed deletion in dialog by clicking Delete button at (984, 427) on button.btn:has-text('Delete')
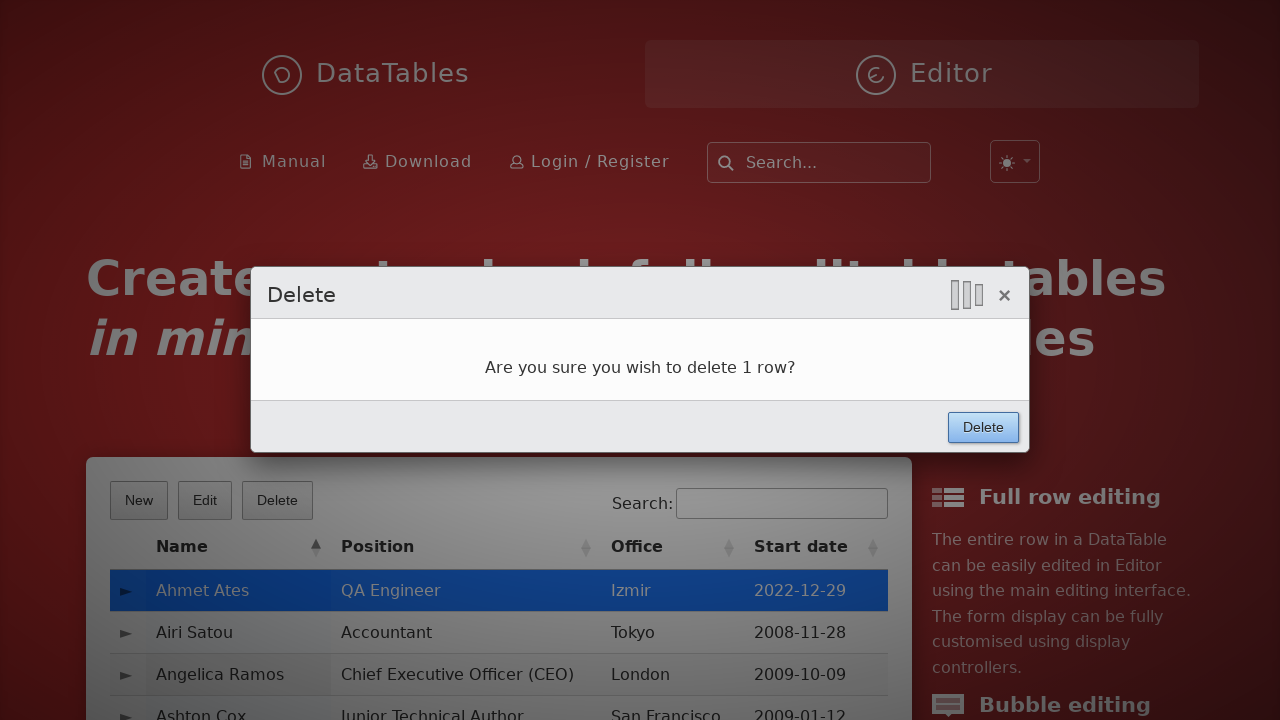

Searched for 'Ahmet Ates' in table search field on input[type='search']
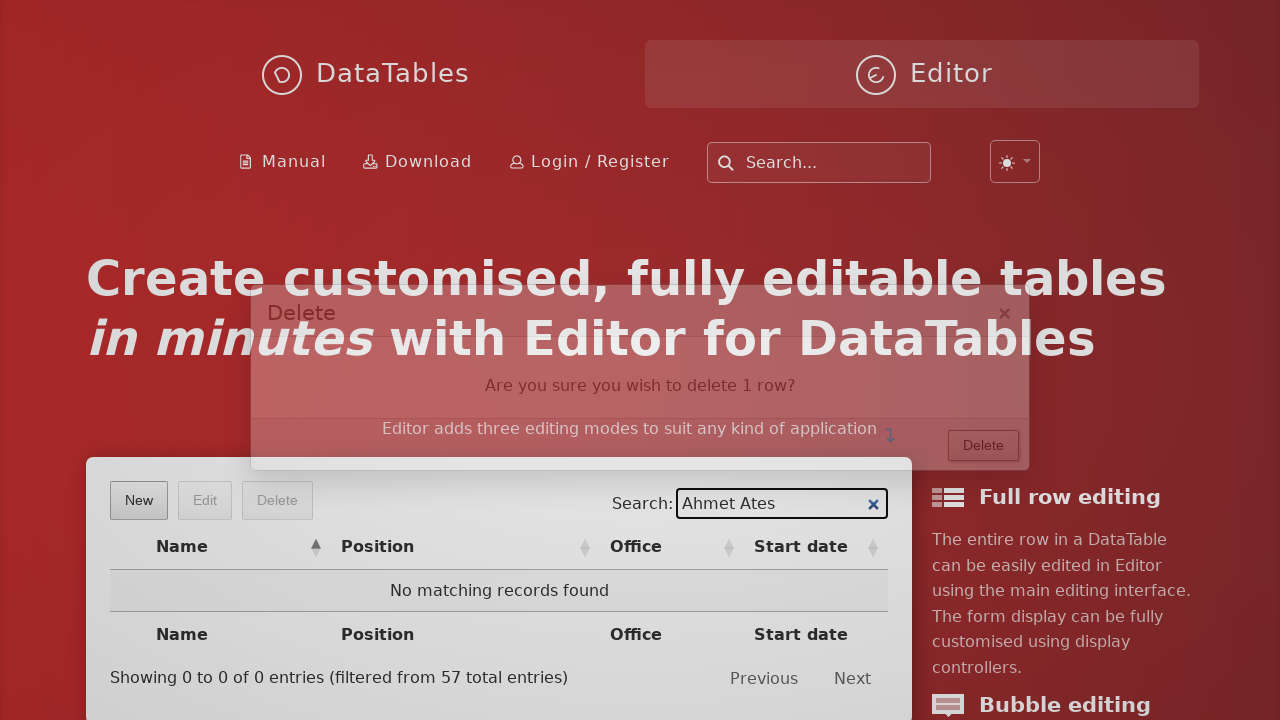

Verified 'No matching records found' message appears, confirming deletion
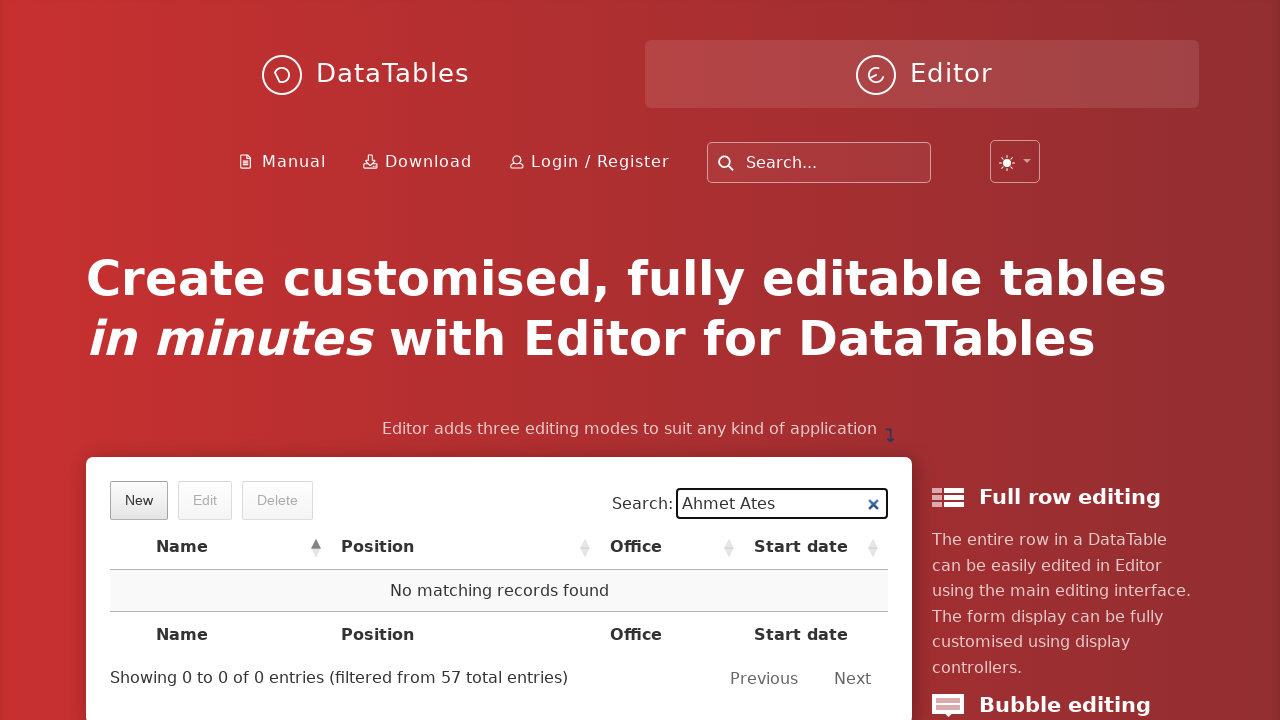

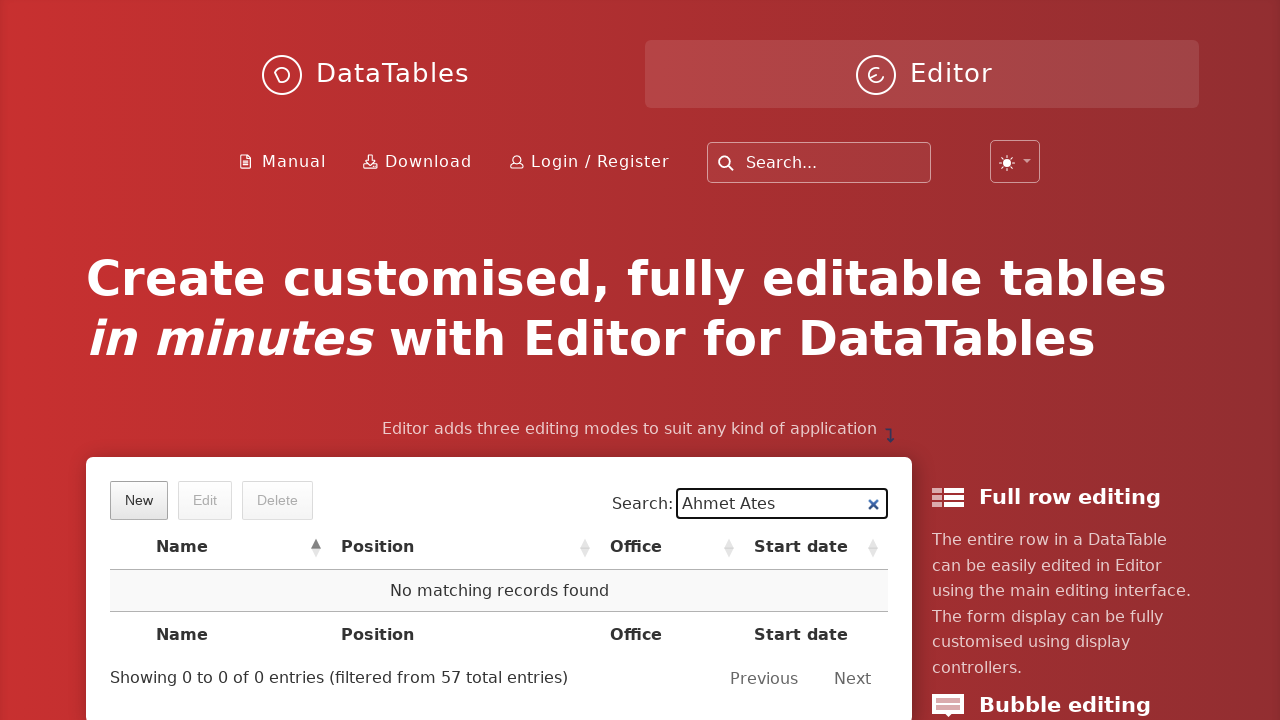